Tests basic browser navigation functionality by navigating to Selenium HQ website, then performing back, forward, and refresh navigation actions.

Starting URL: https://www.seleniumhq.org

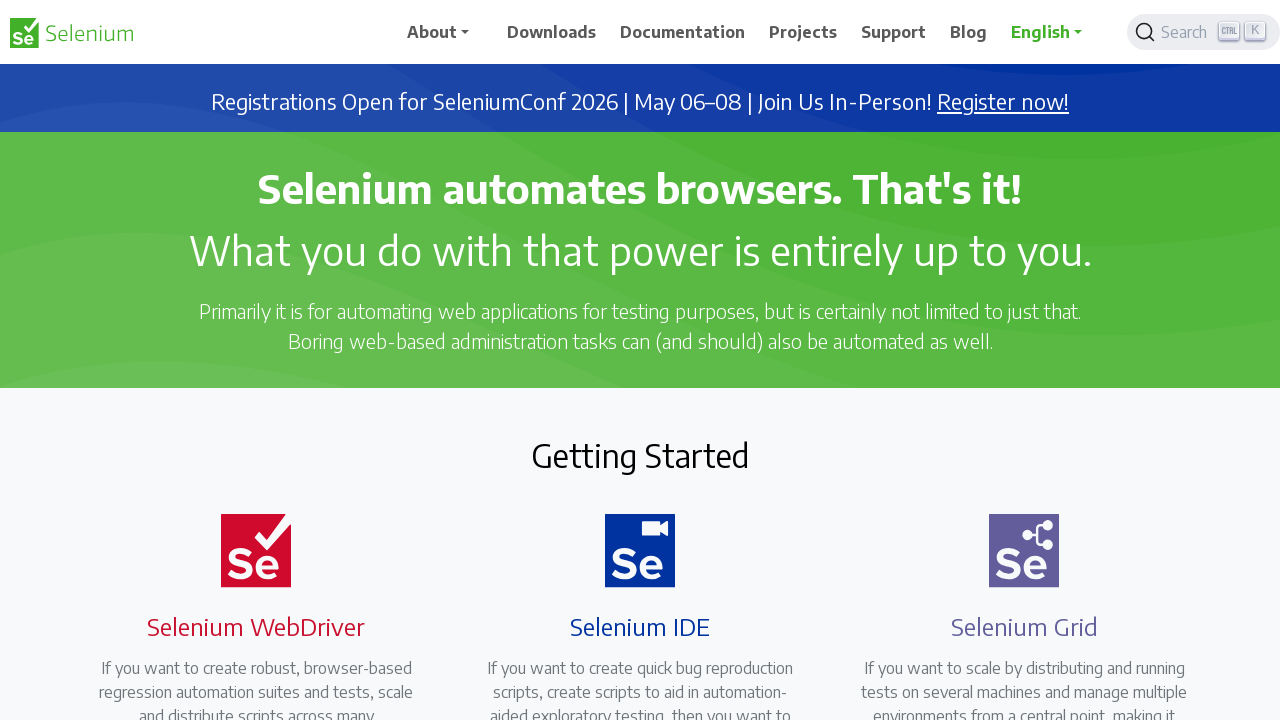

Navigated back from Selenium HQ website
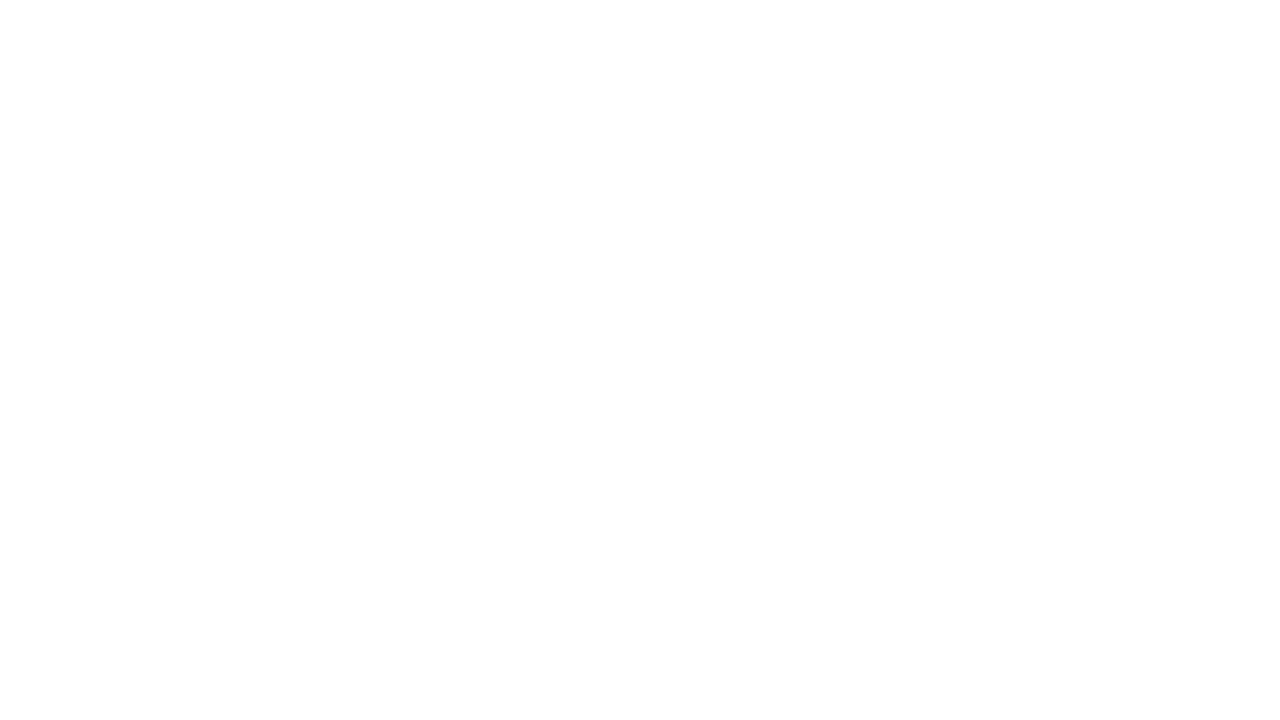

Navigated forward to return to Selenium HQ website
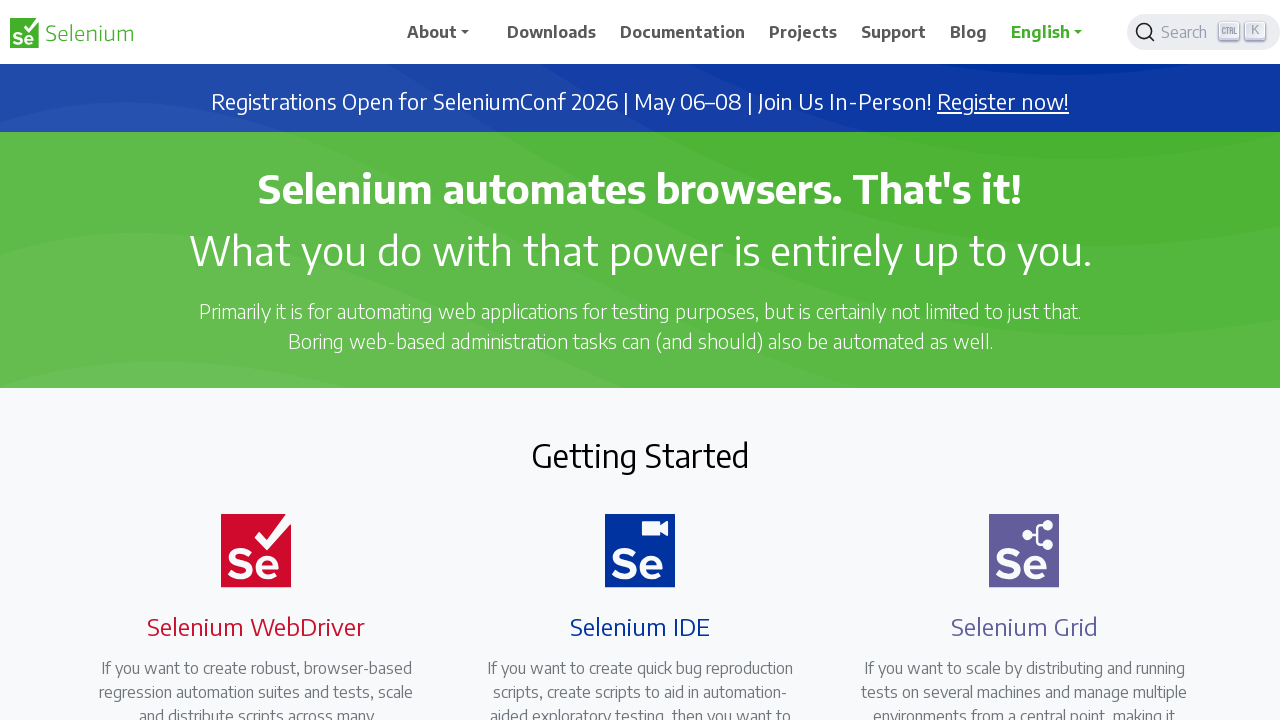

Refreshed the current page
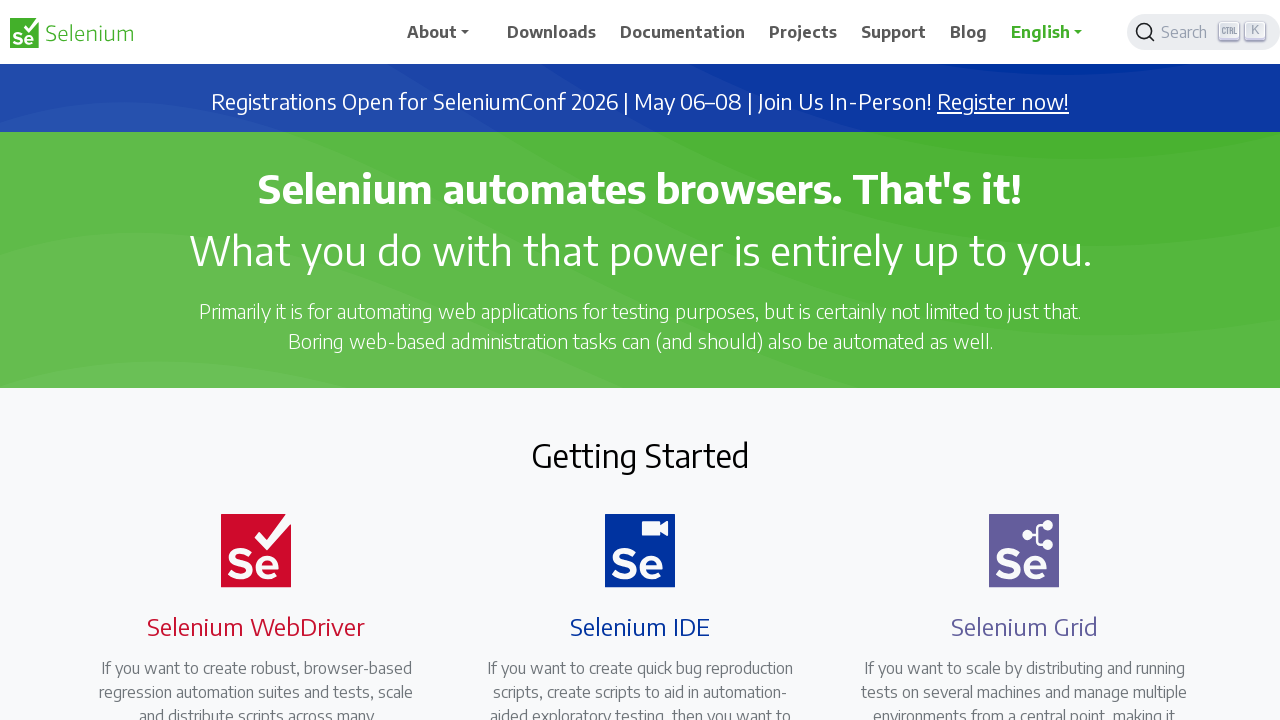

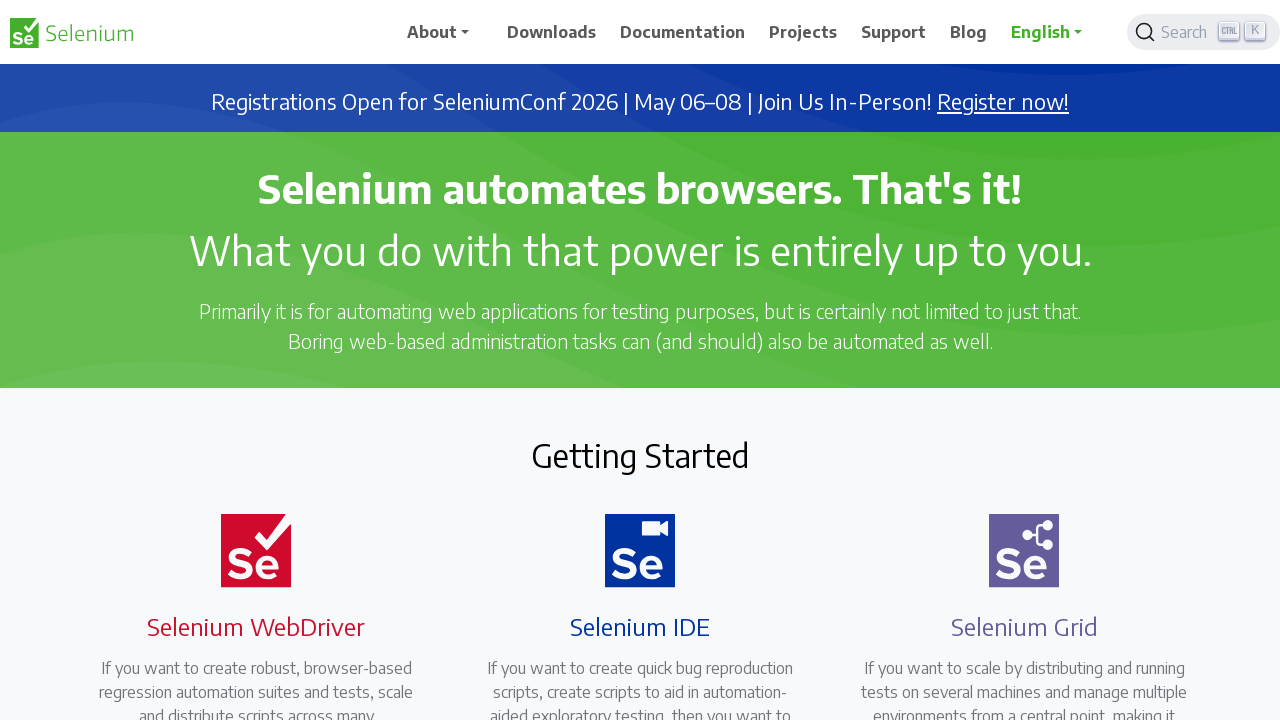